Tests radio button interaction by finding a group of radio buttons and clicking the one with the value "Cheese"

Starting URL: http://www.echoecho.com/htmlforms10.htm

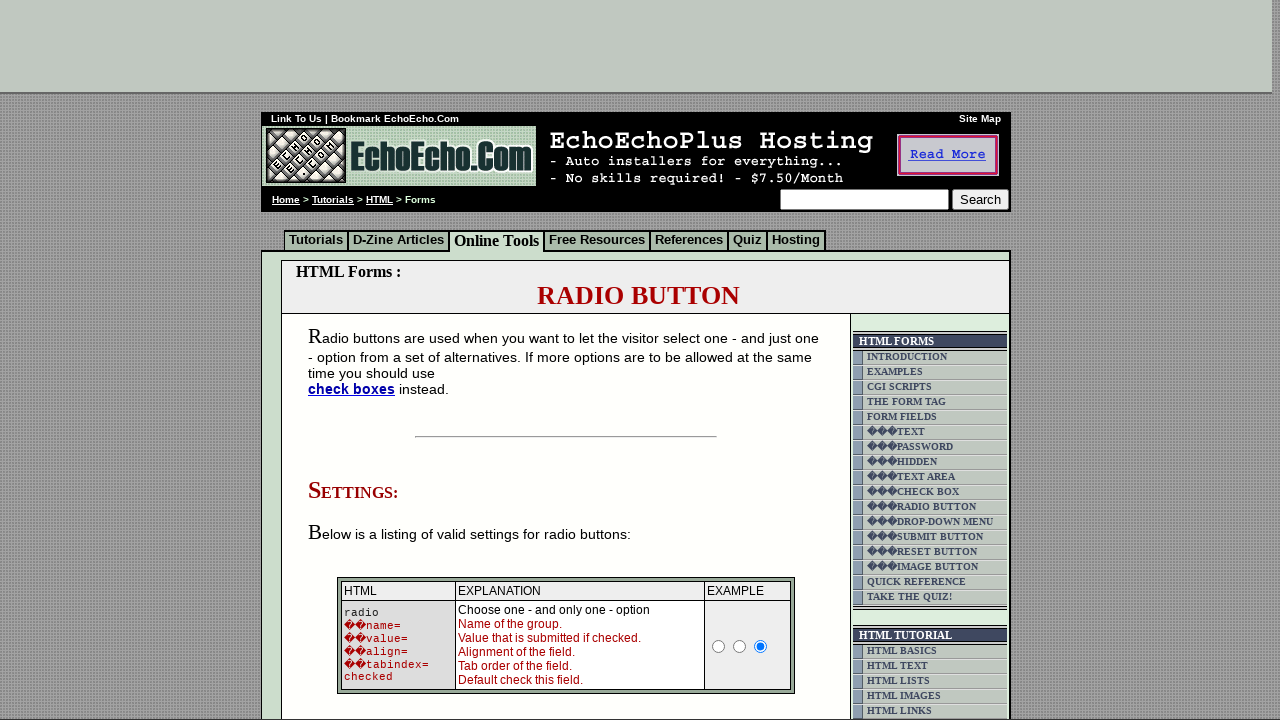

Waited for radio button group 'group1' to be present
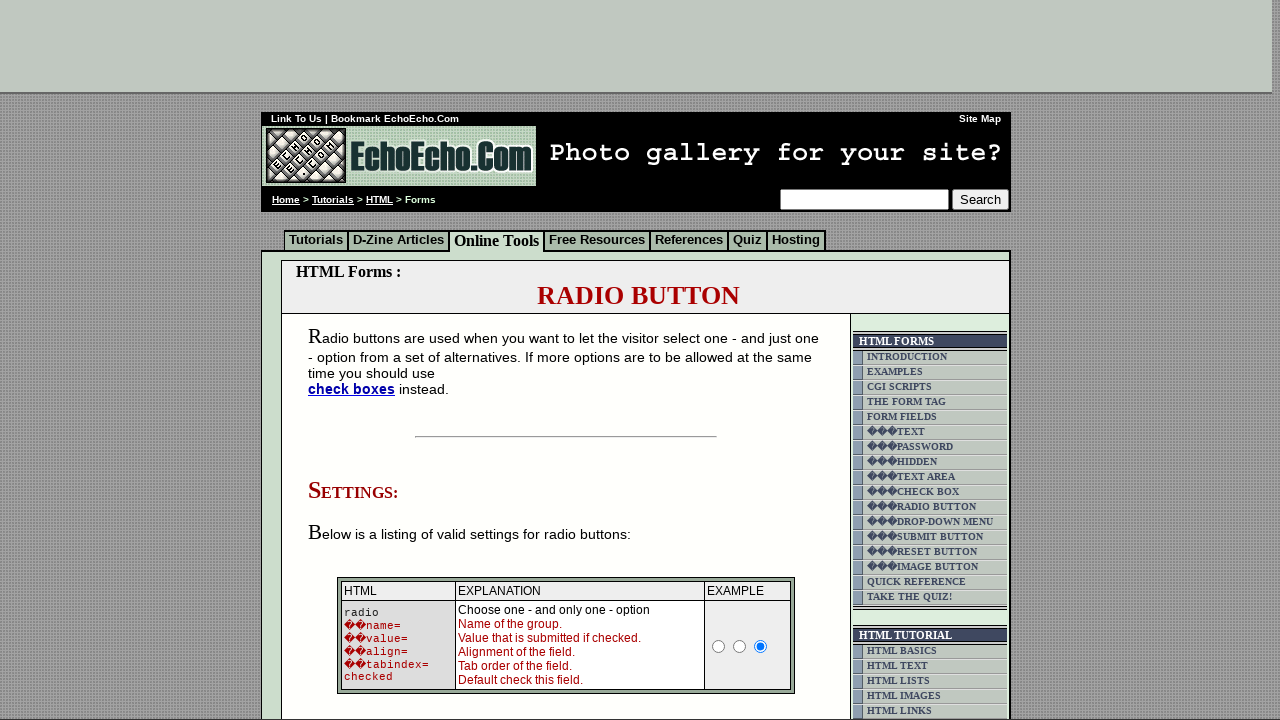

Located all radio buttons in group 'group1'
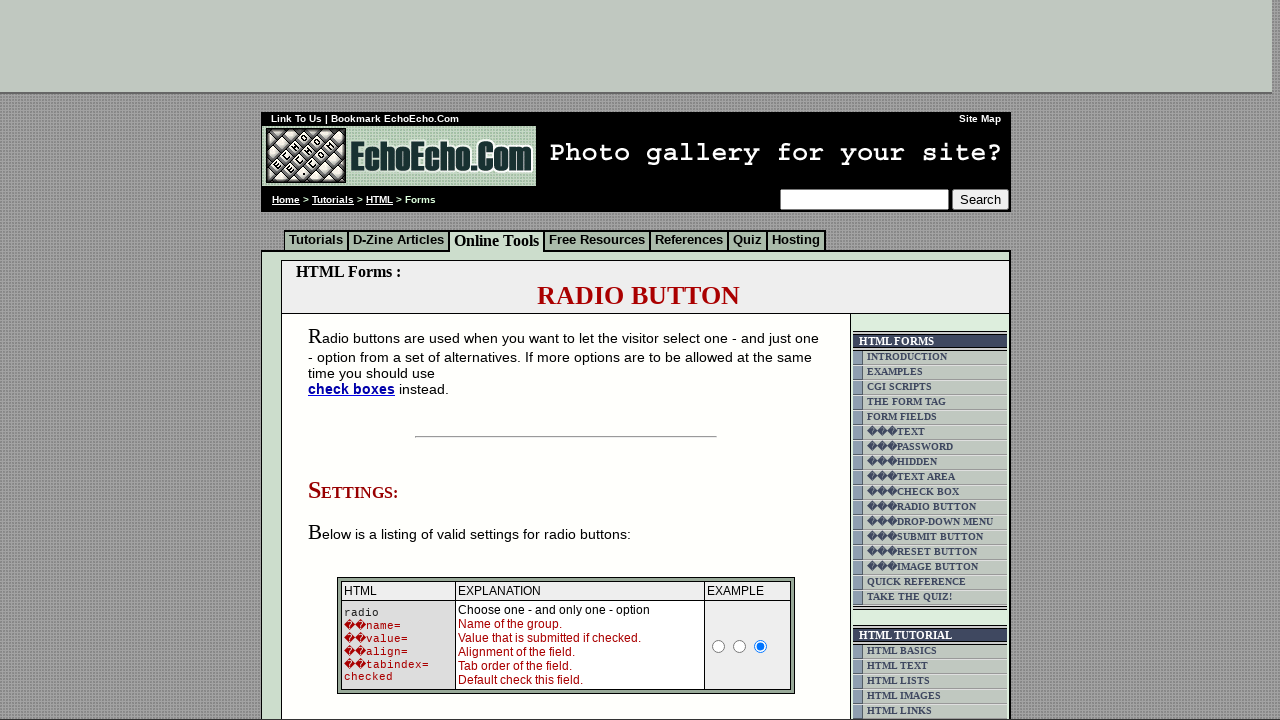

Found 3 radio buttons in the group
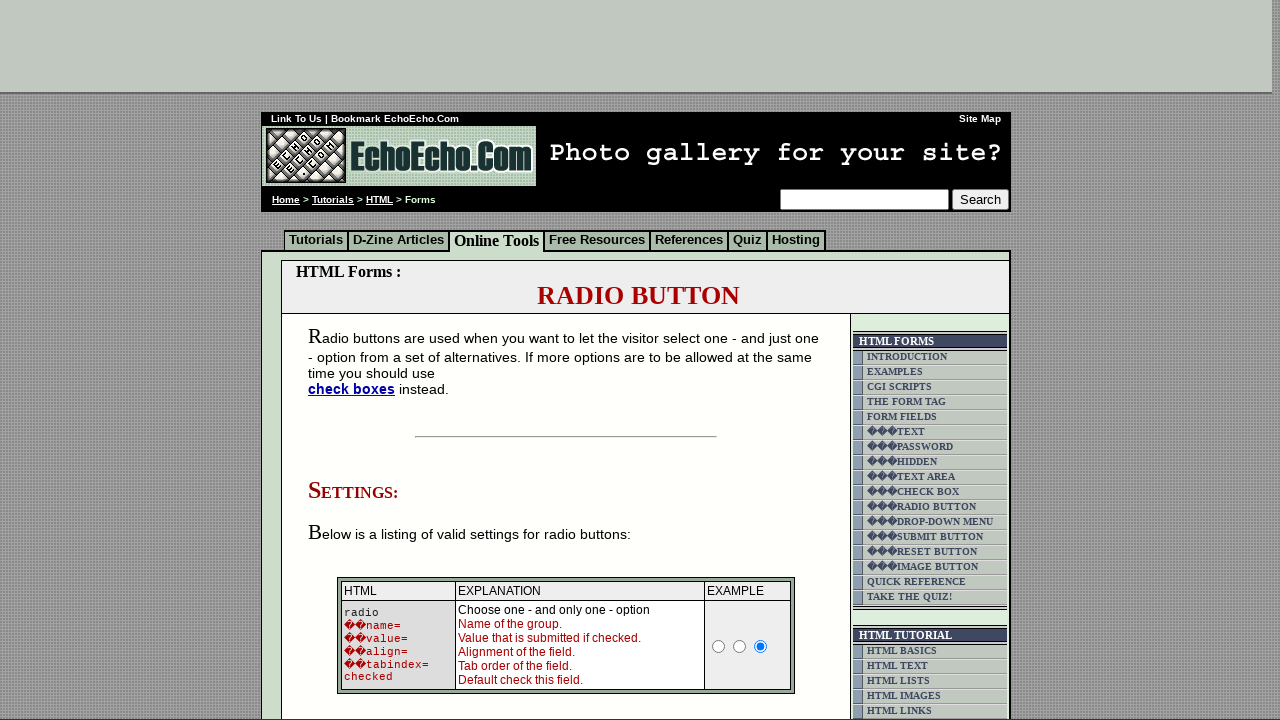

Retrieved value 'Milk' from radio button 1
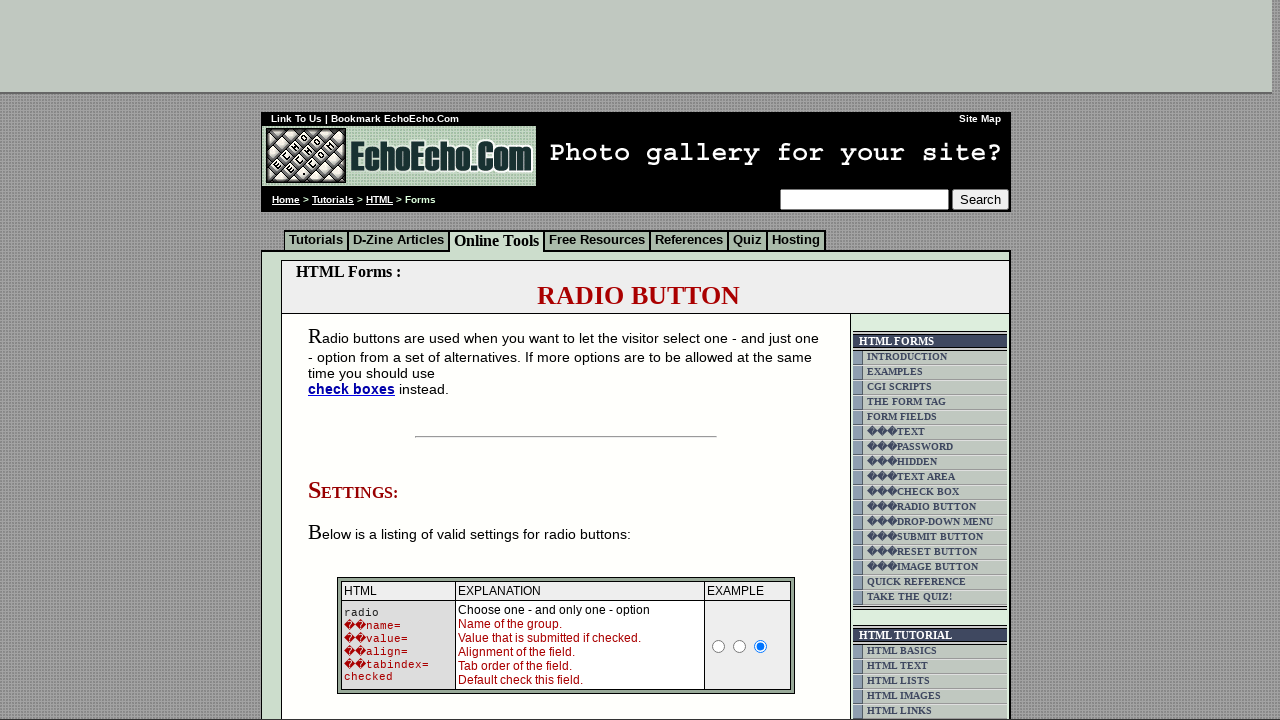

Retrieved value 'Butter' from radio button 2
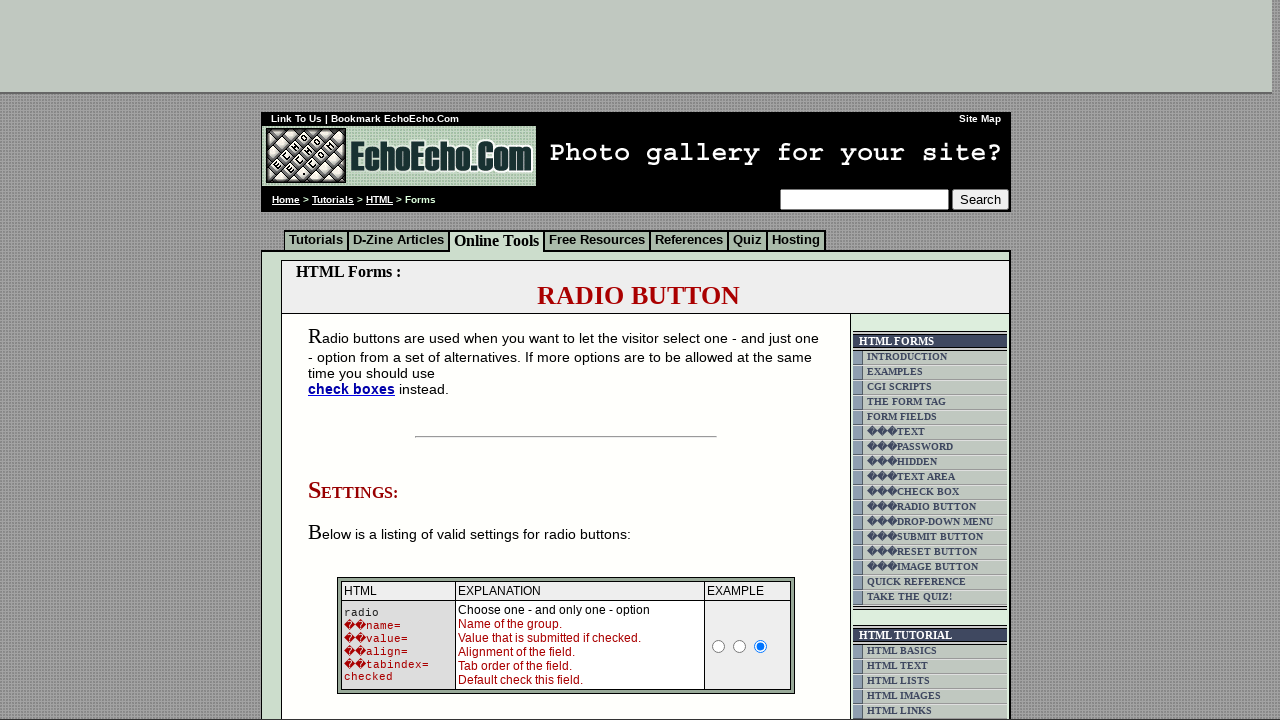

Retrieved value 'Cheese' from radio button 3
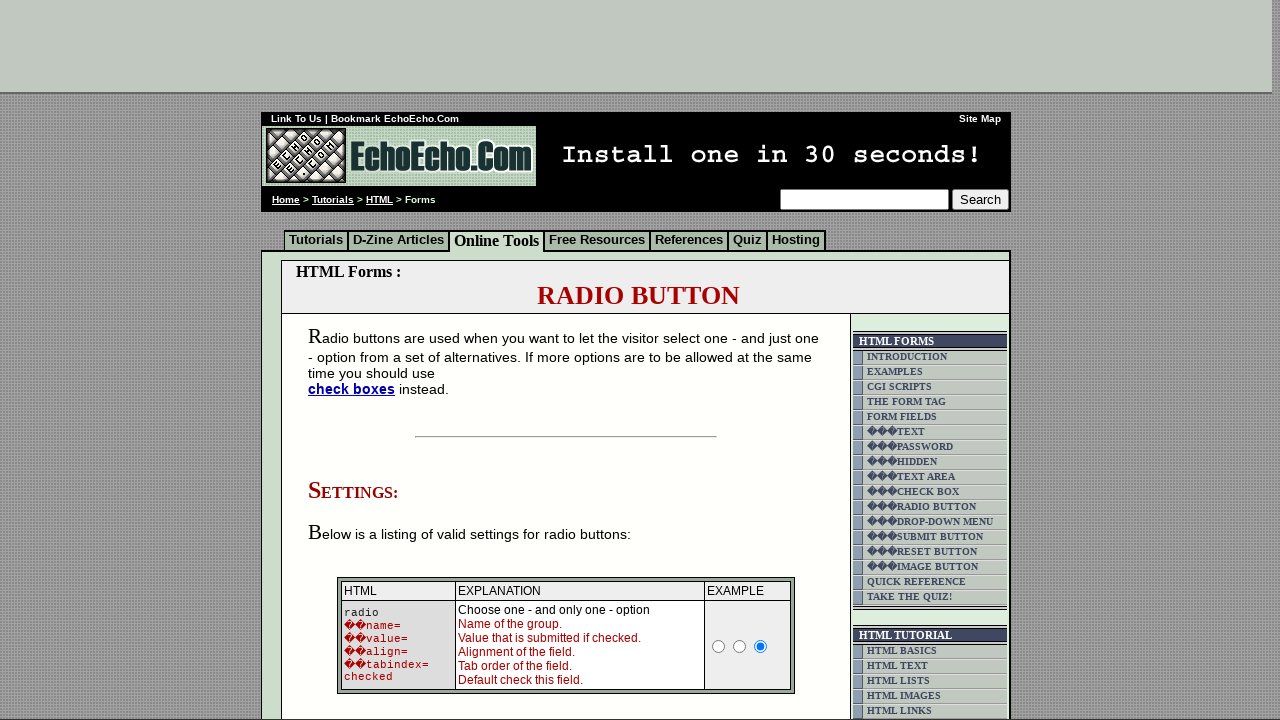

Clicked radio button with value 'Cheese' at (356, 360) on xpath=//input[@name='group1'] >> nth=2
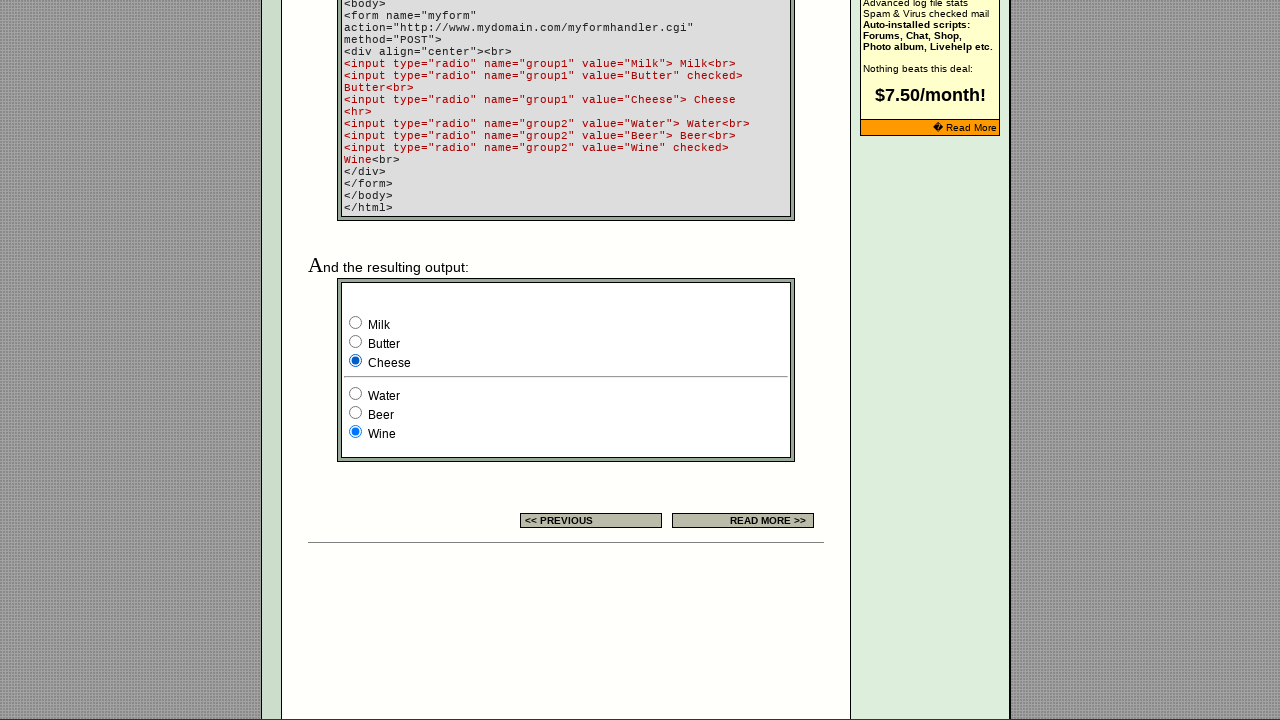

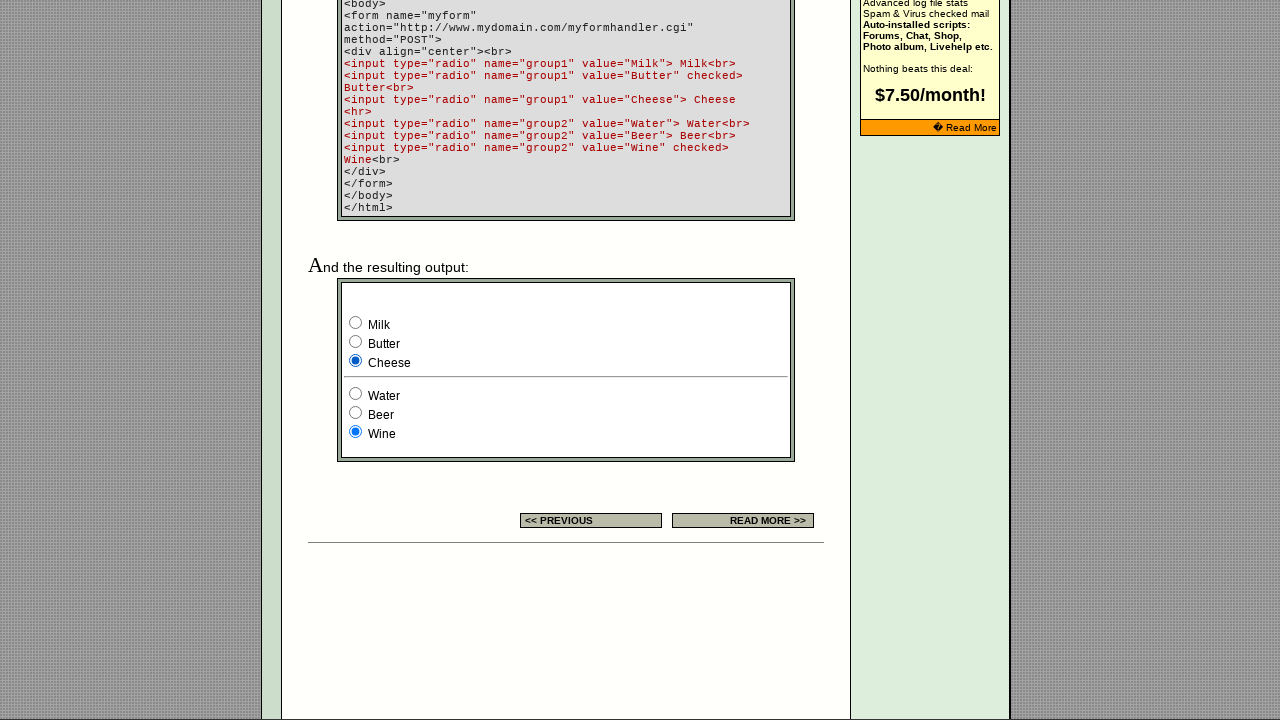